Tests a grocery shopping website by searching for products containing "ca", verifying the product count, adding items to cart by clicking buttons, and asserting the brand logo text is correct.

Starting URL: https://rahulshettyacademy.com/seleniumPractise/#/

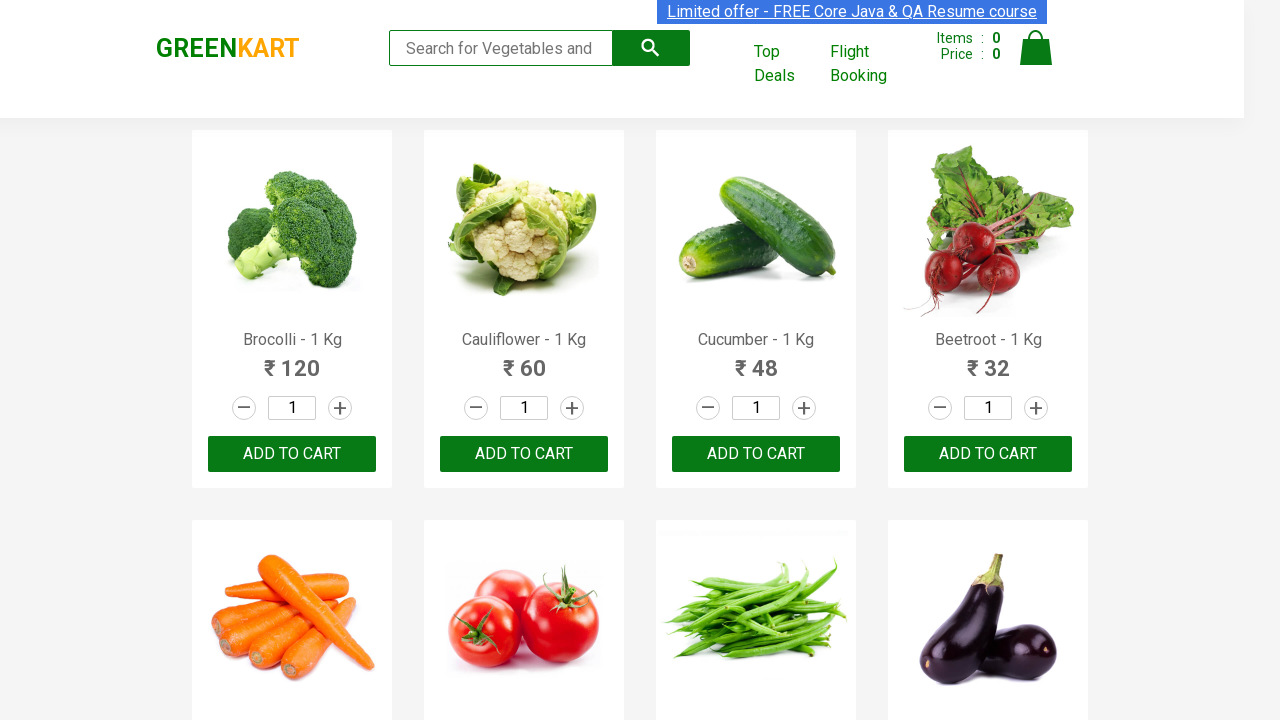

Filled search box with 'ca' on .search-keyword
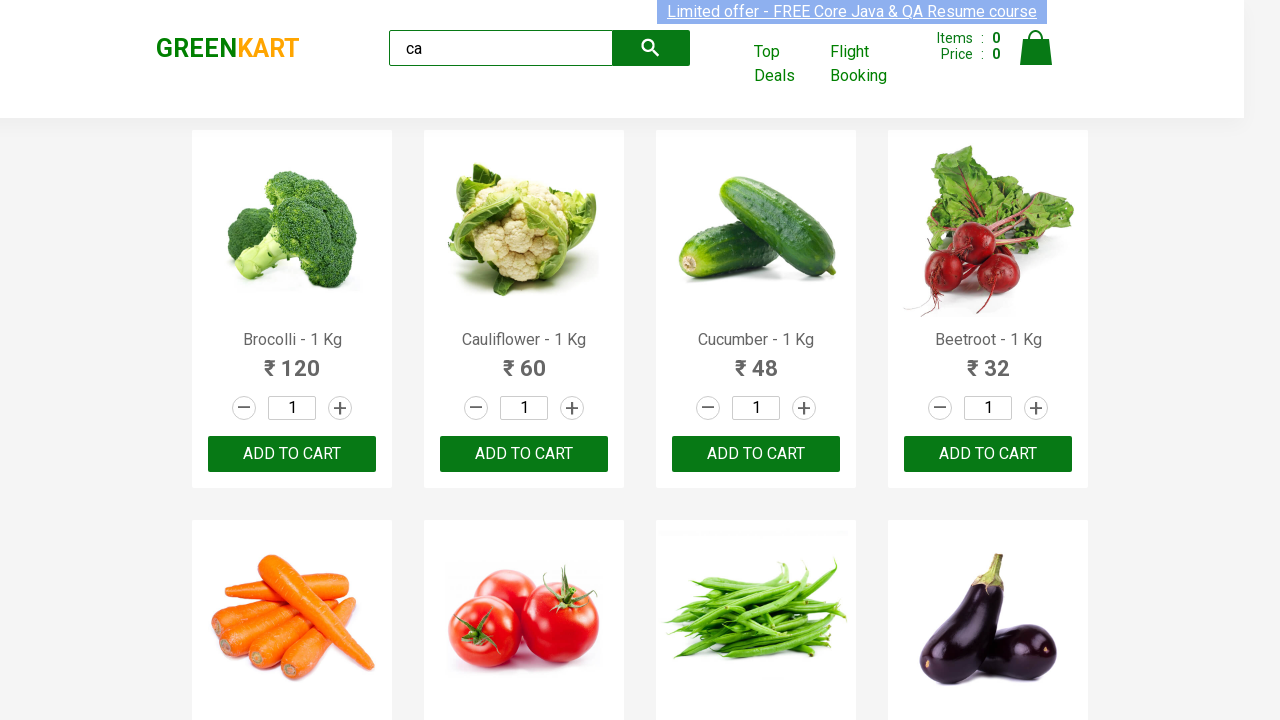

Waited 2 seconds for search results to load
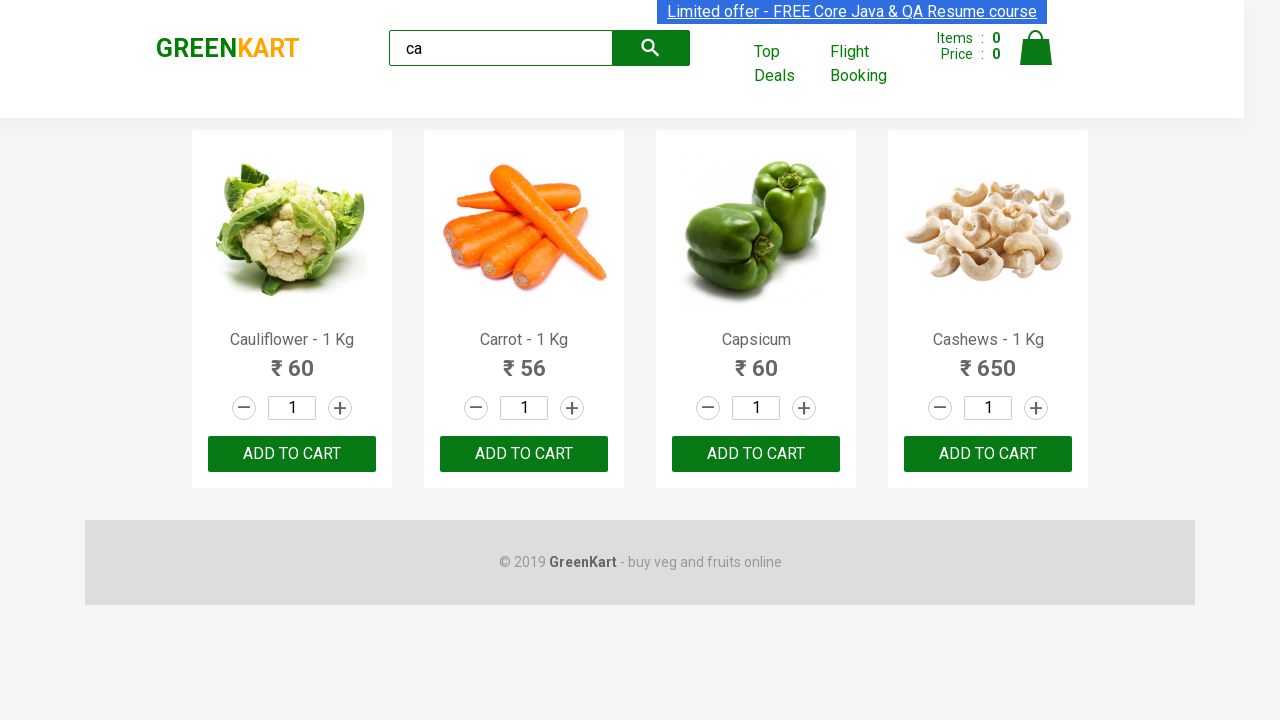

Product elements loaded and verified
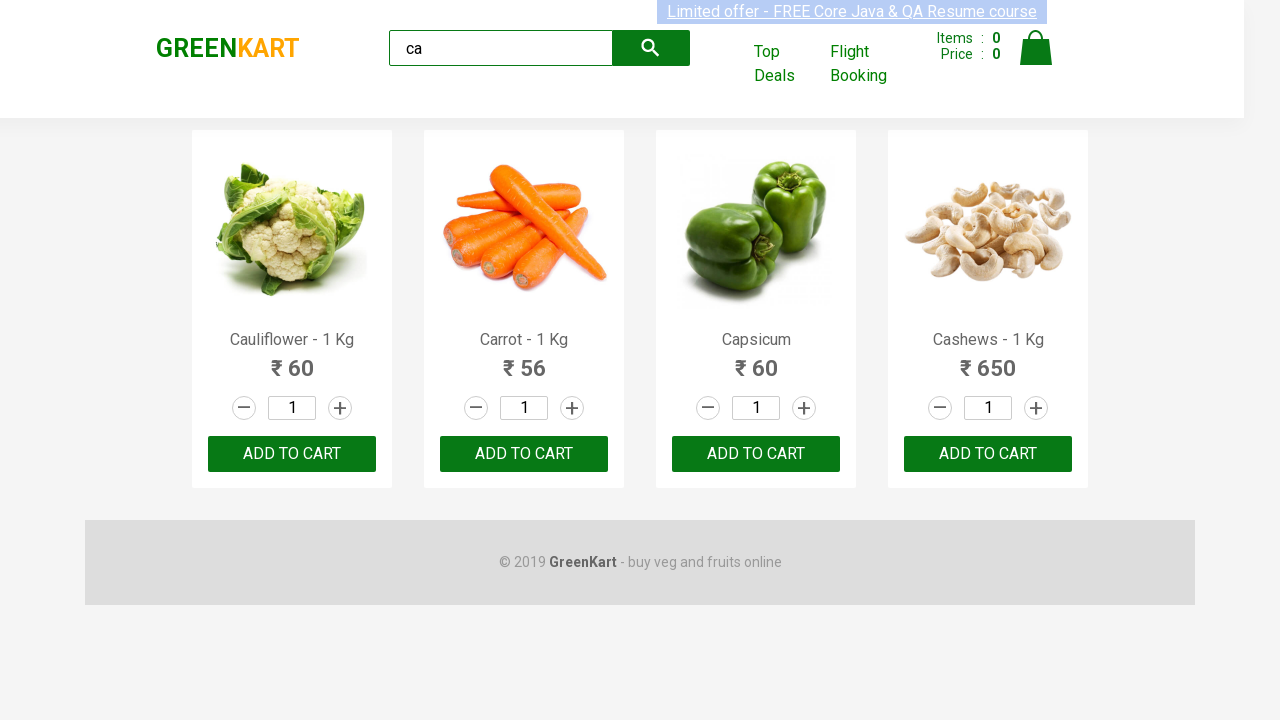

Clicked add to cart button on 3rd product at (756, 454) on :nth-child(3) > .product-action > button
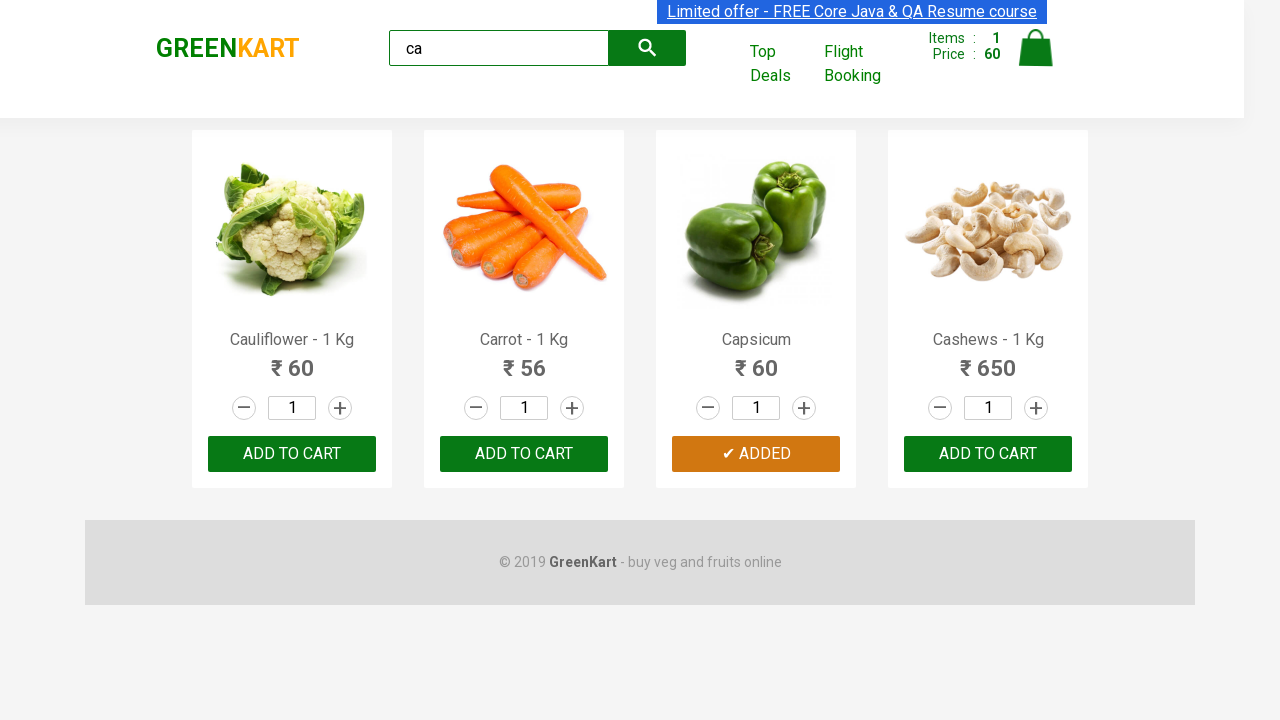

Clicked add to cart button on 3rd product (by index) at (756, 454) on .products .product >> nth=2 >> text=ADD TO CART
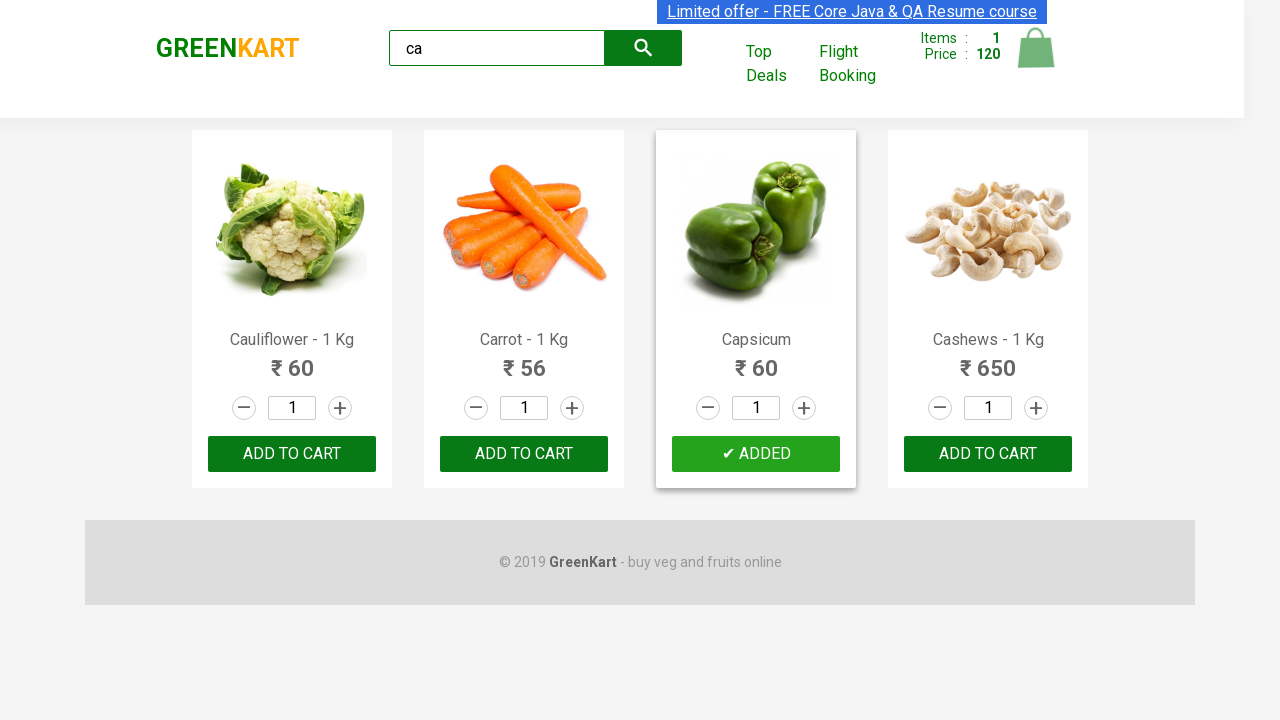

Found 4 products with search term 'ca'
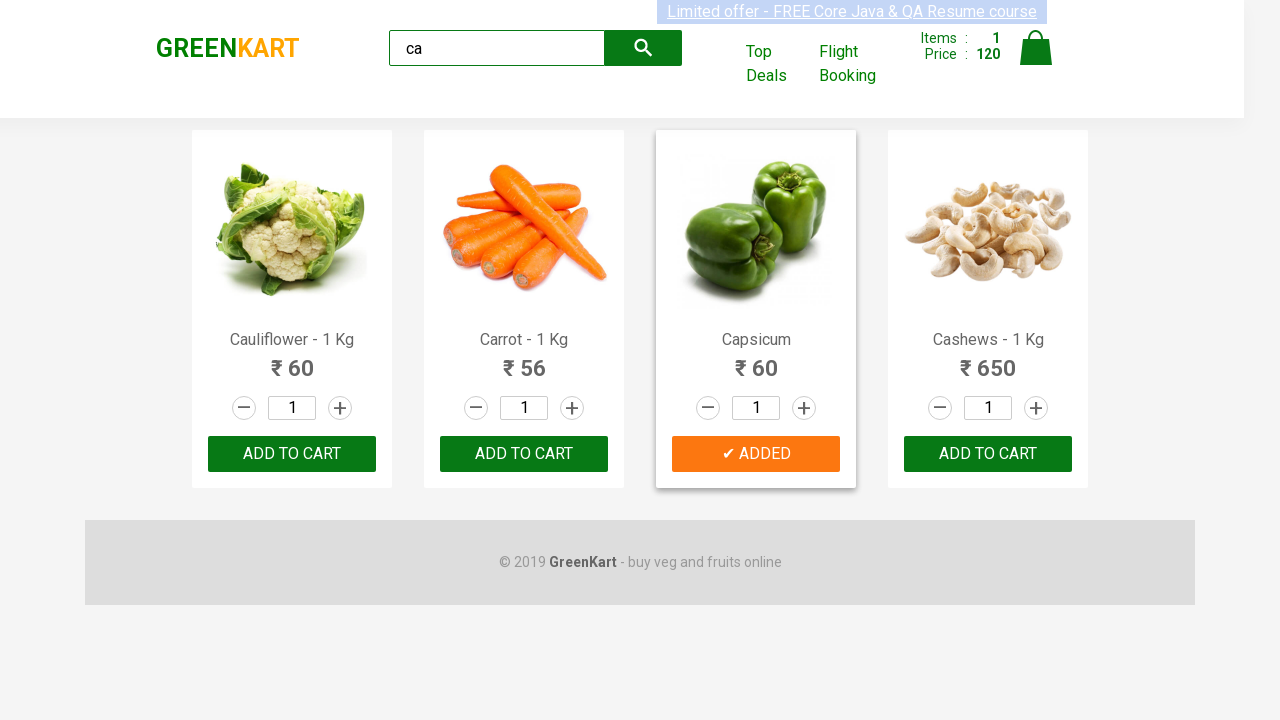

Located Cashews product and clicked add to cart button at (988, 454) on .products .product >> nth=3 >> button
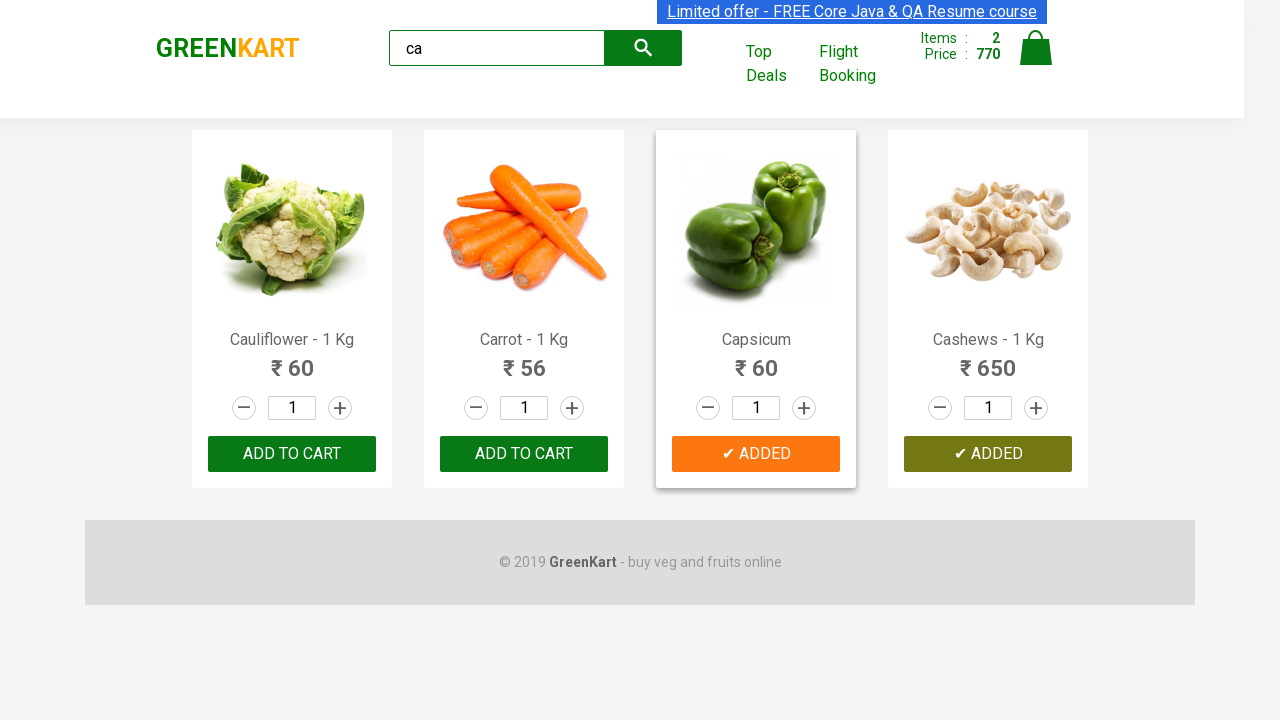

Verified brand logo text is 'GREENKART'
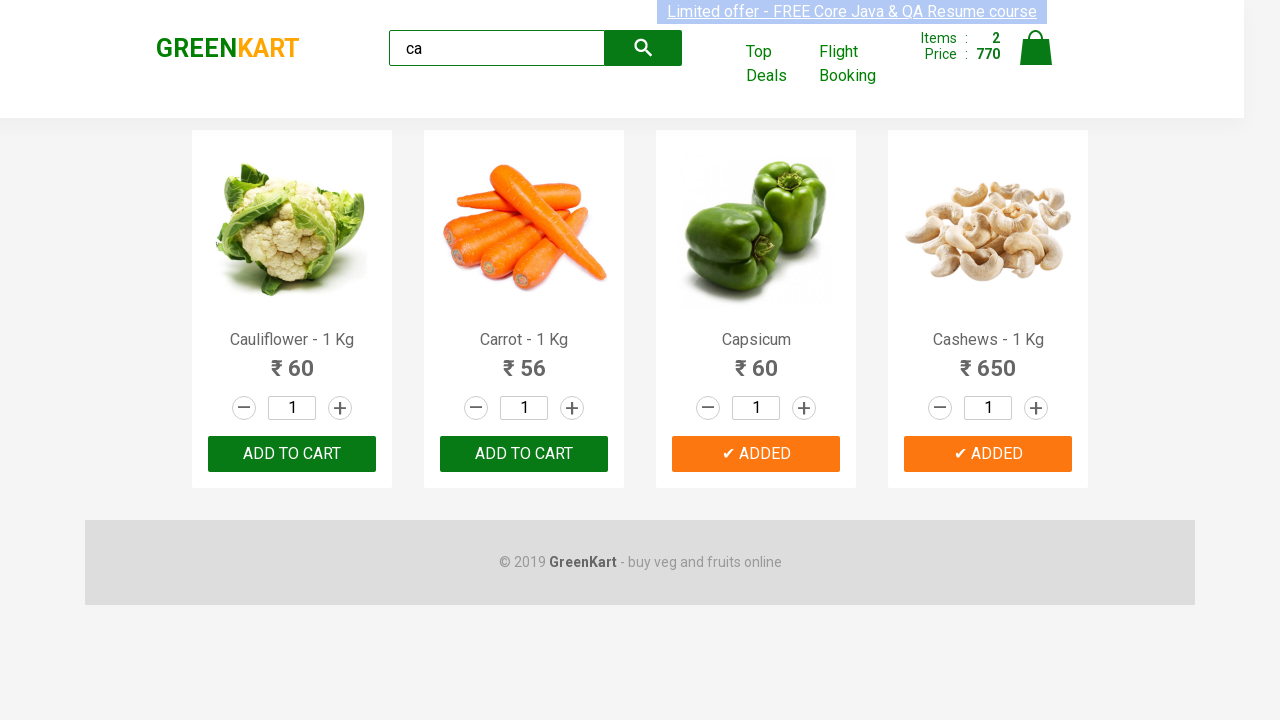

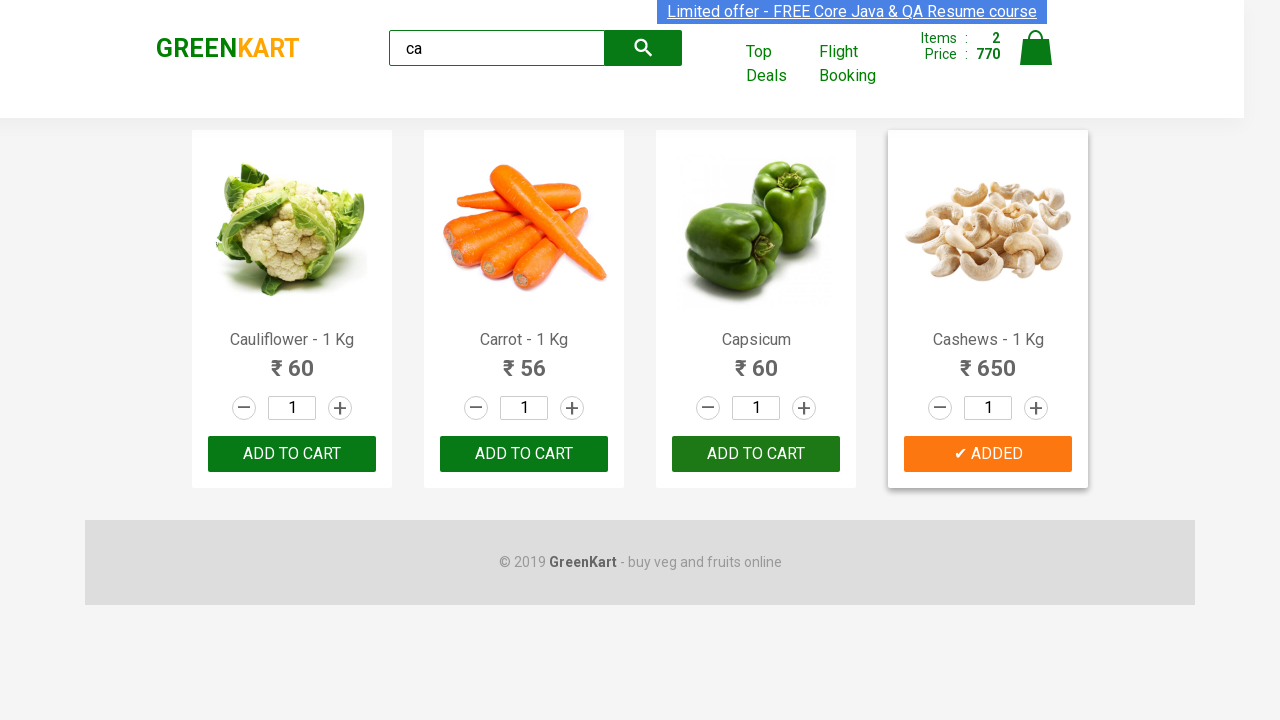